Tests vertical resizing functionality on jQuery UI demo page by dragging the resize handle 100 pixels down

Starting URL: http://jqueryui.com/resizable

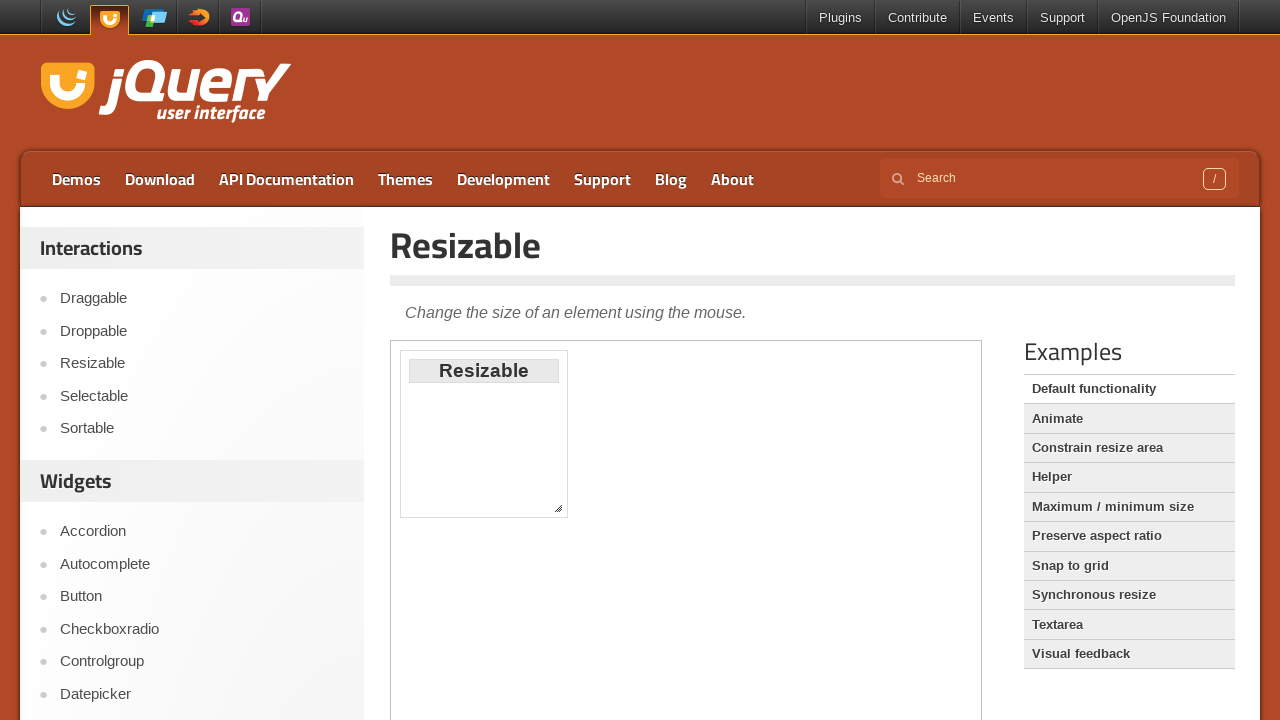

Located the demo iframe
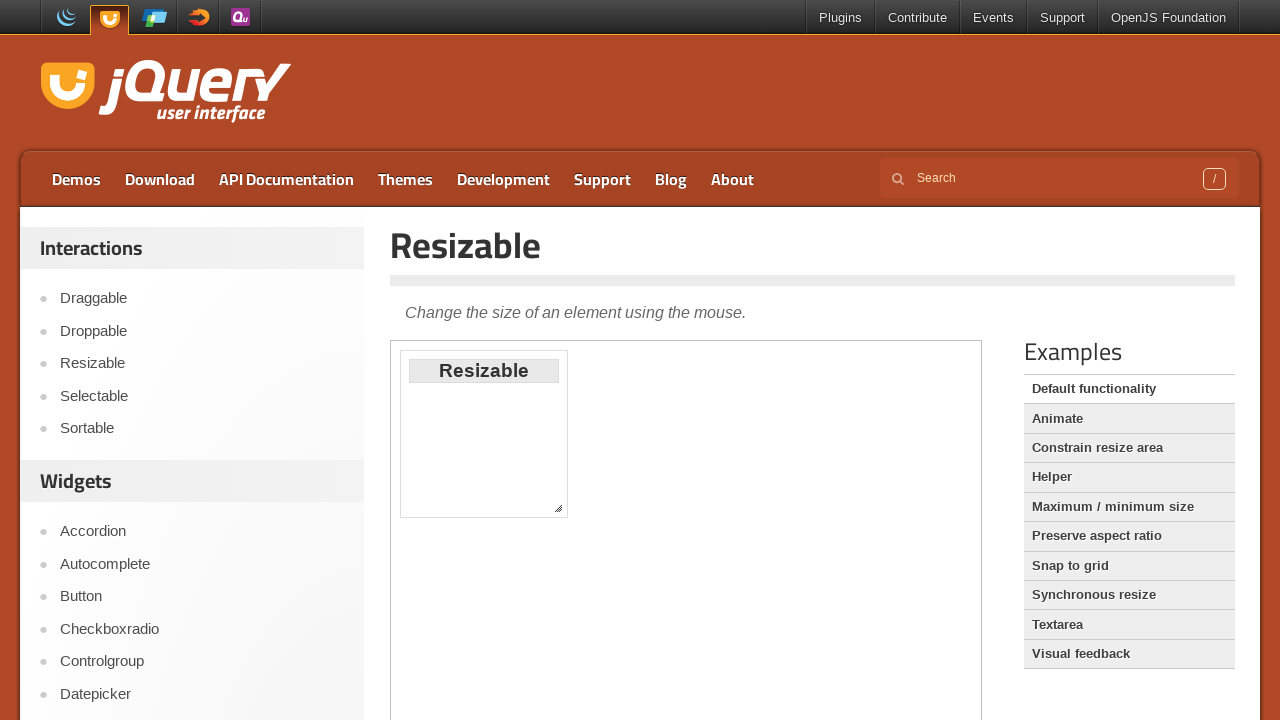

Located the resize handle element
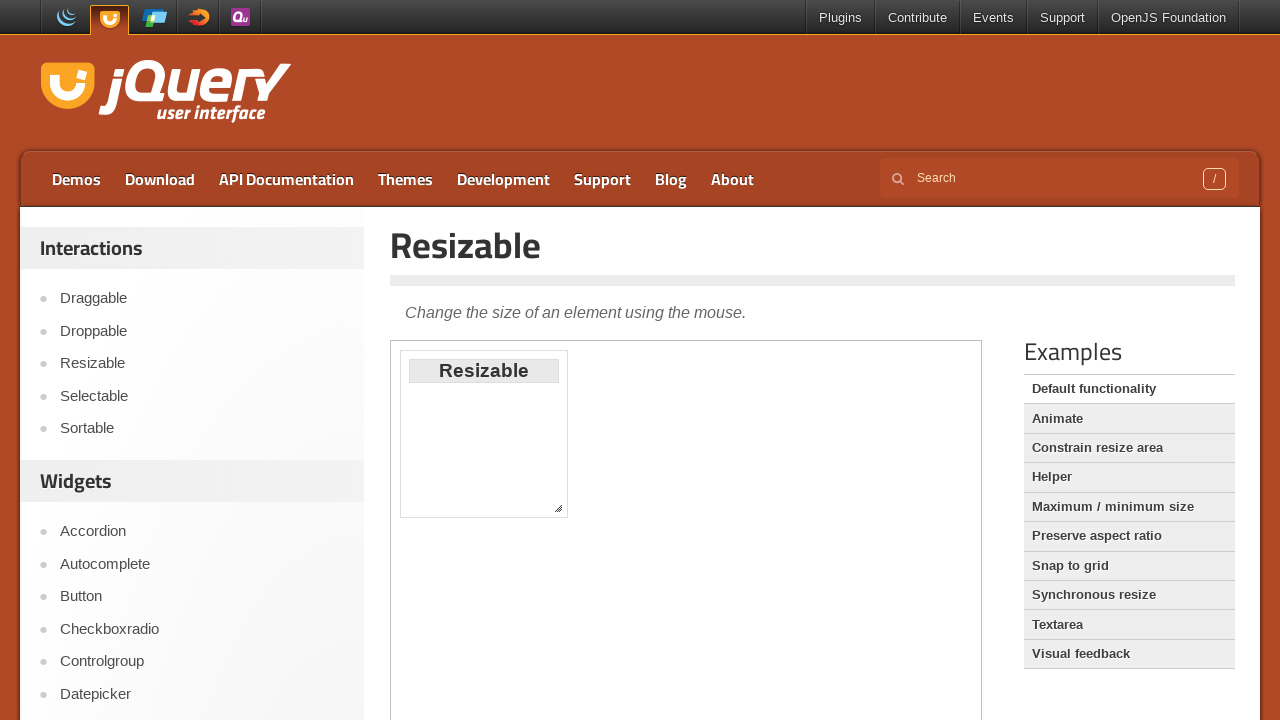

Dragged resize handle 100 pixels down to test vertical resizing at (550, 600)
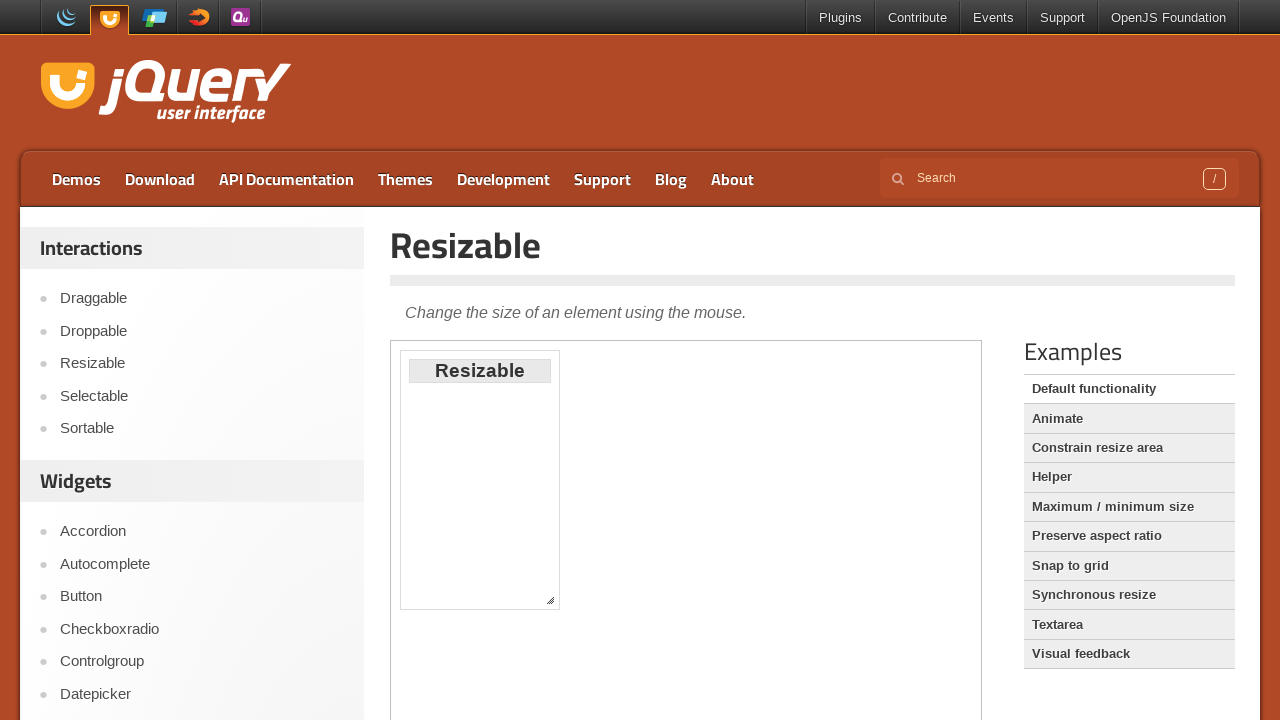

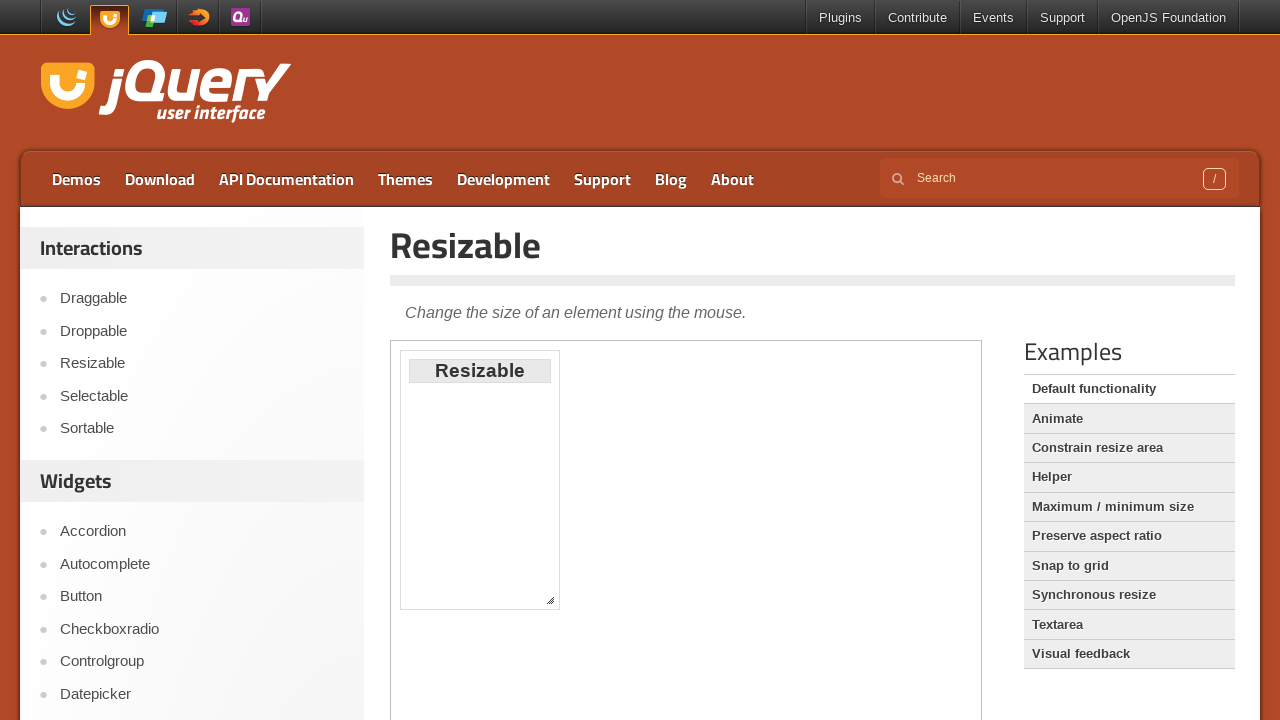